Navigates to T-Mobile phones page with brand filters applied and scrolls down the page to view content

Starting URL: https://www.t-mobile.com/cell-phones?brand=apple%7Coneplus

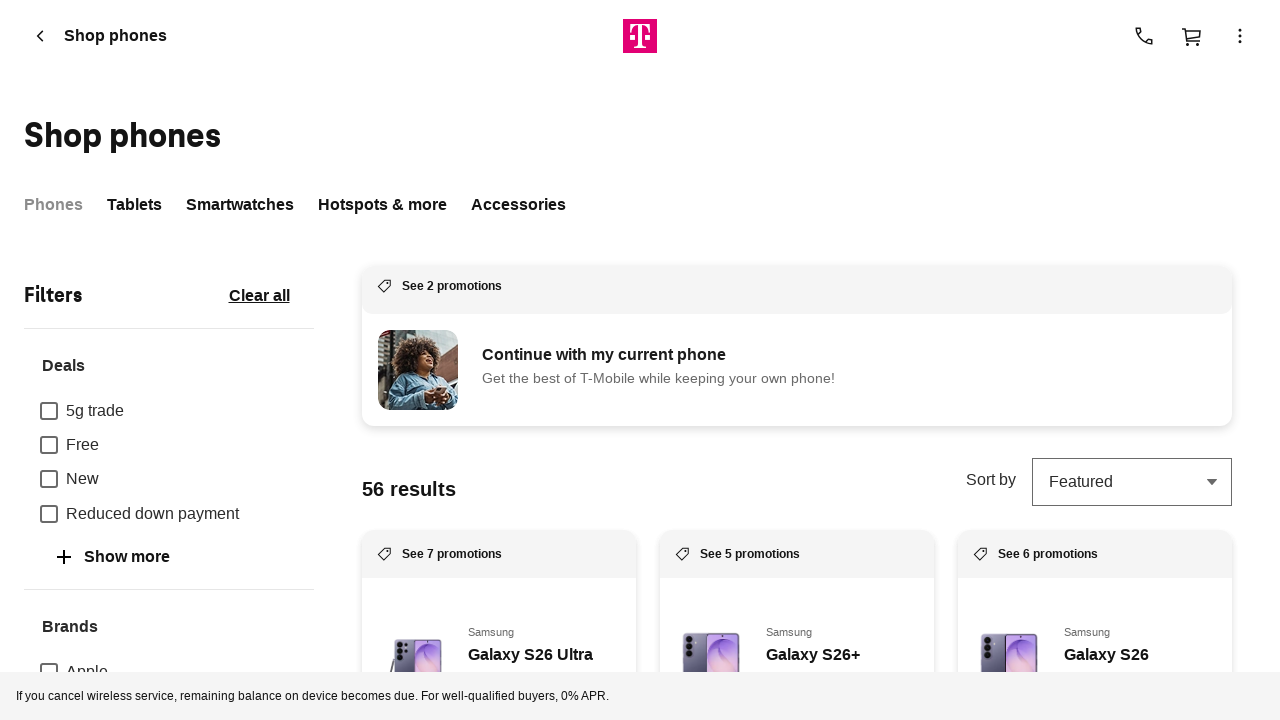

Navigated to T-Mobile phones page with Apple and OnePlus brand filters applied
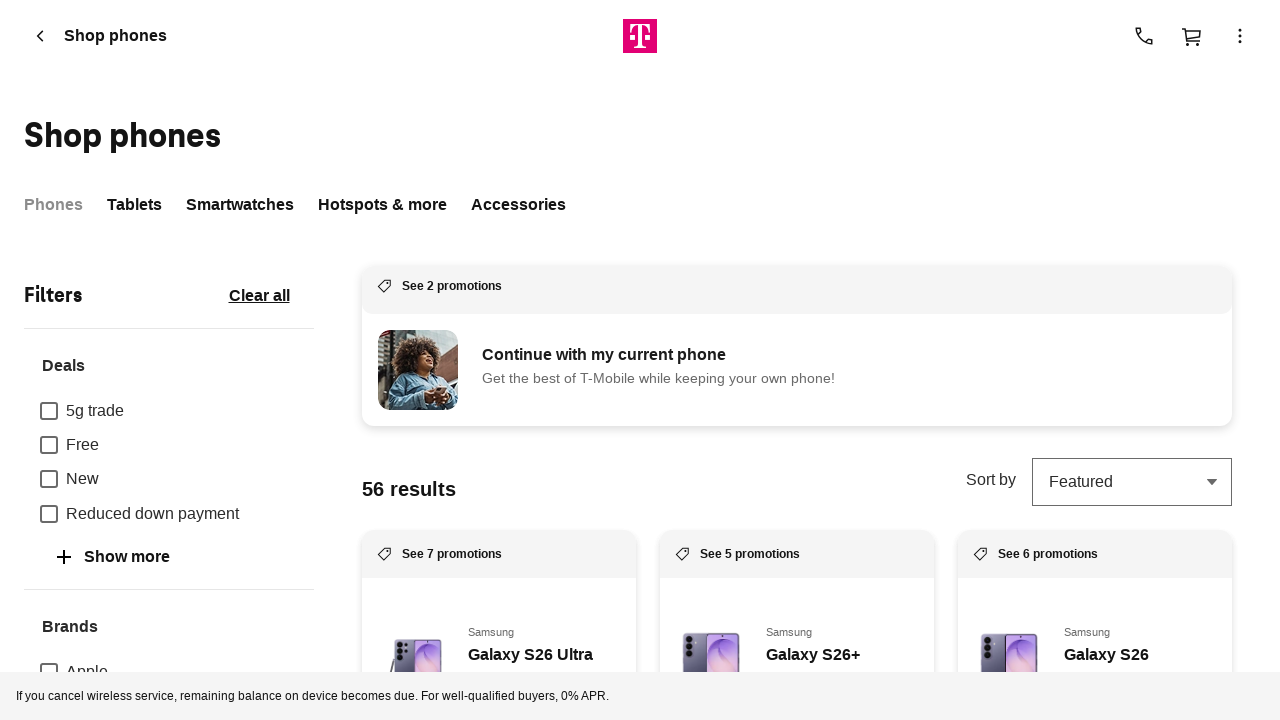

Scrolled down 500 pixels to view more content
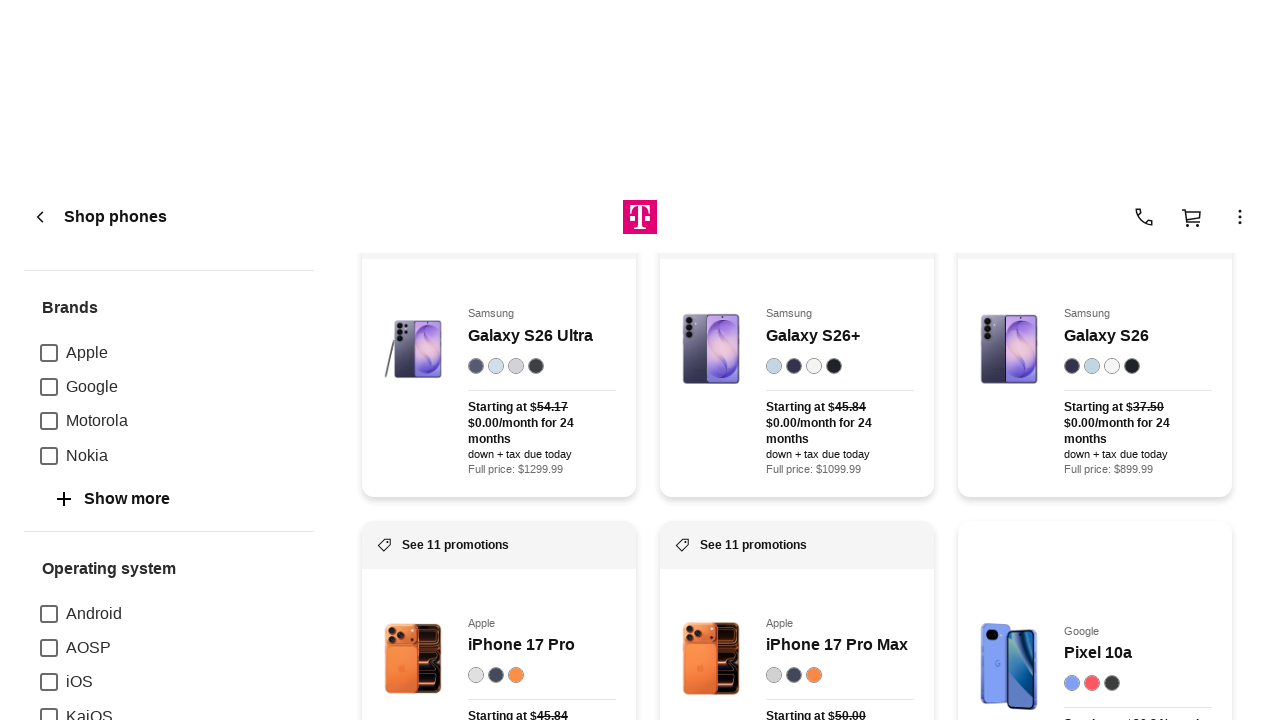

Waited 2 seconds for page content to load
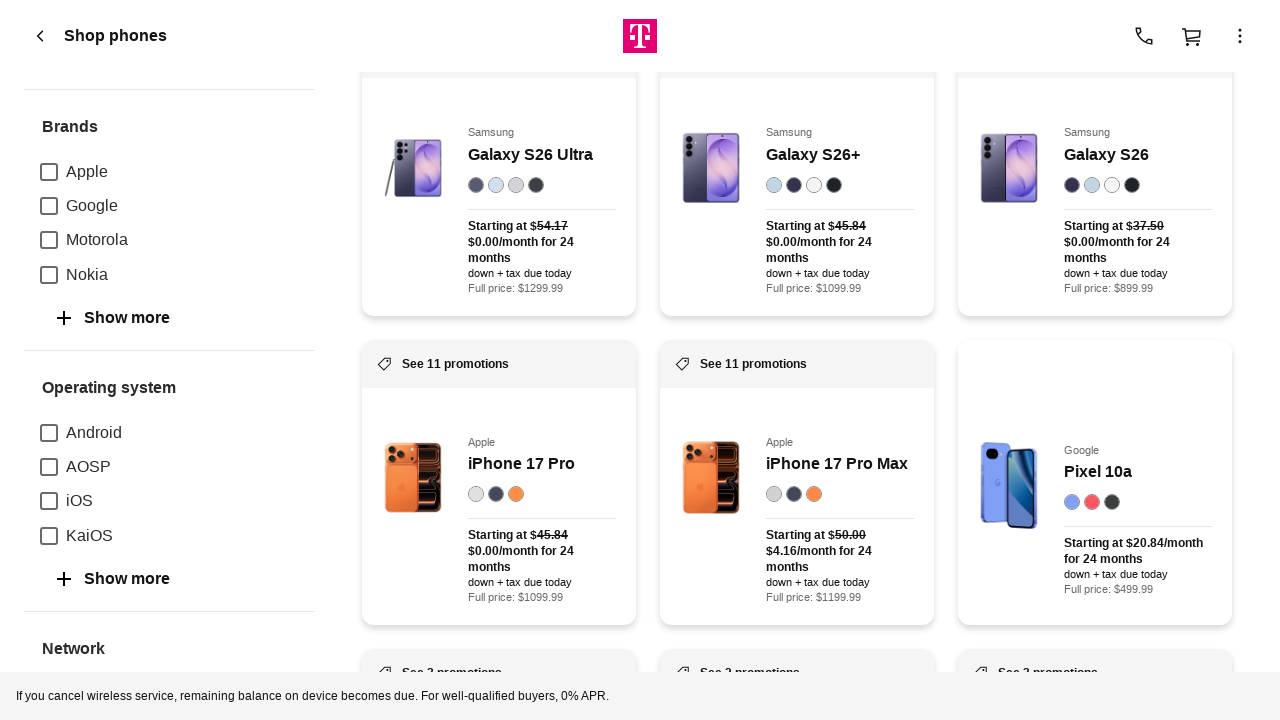

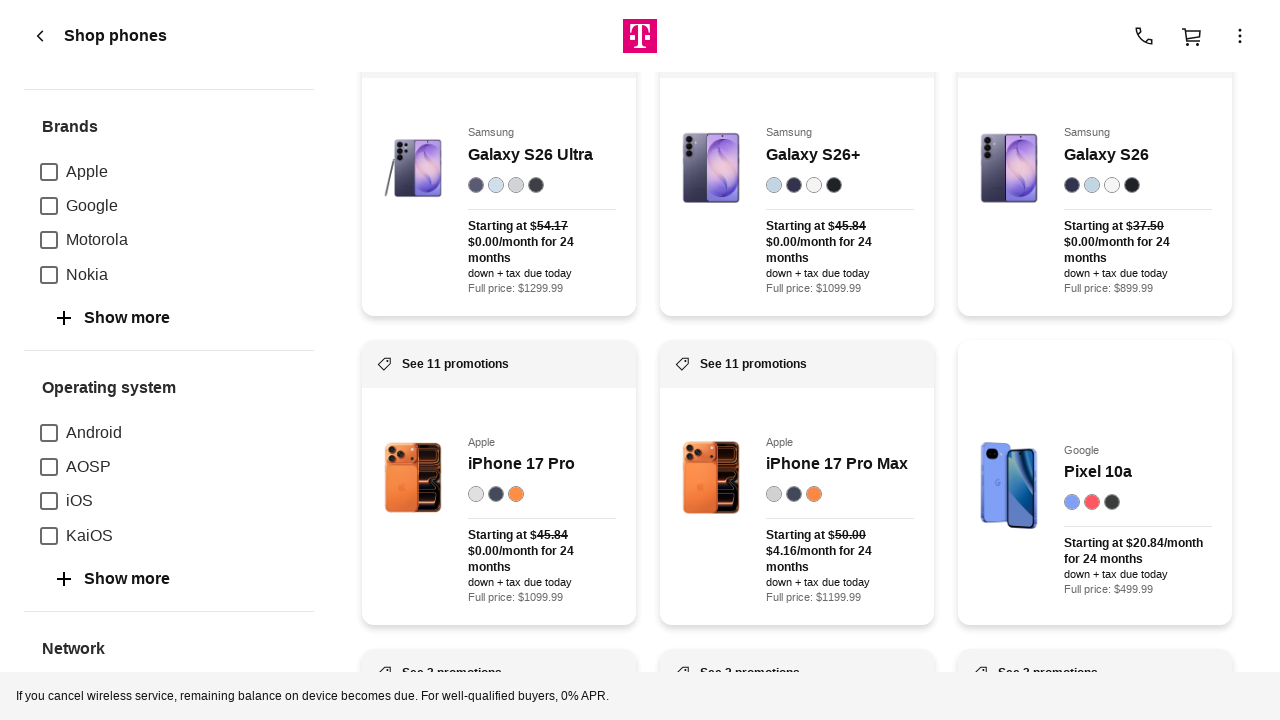